Finds a username text field by its label, fills it with a test value, and verifies the value was entered correctly

Starting URL: https://osstep.github.io/locator_getbylabel

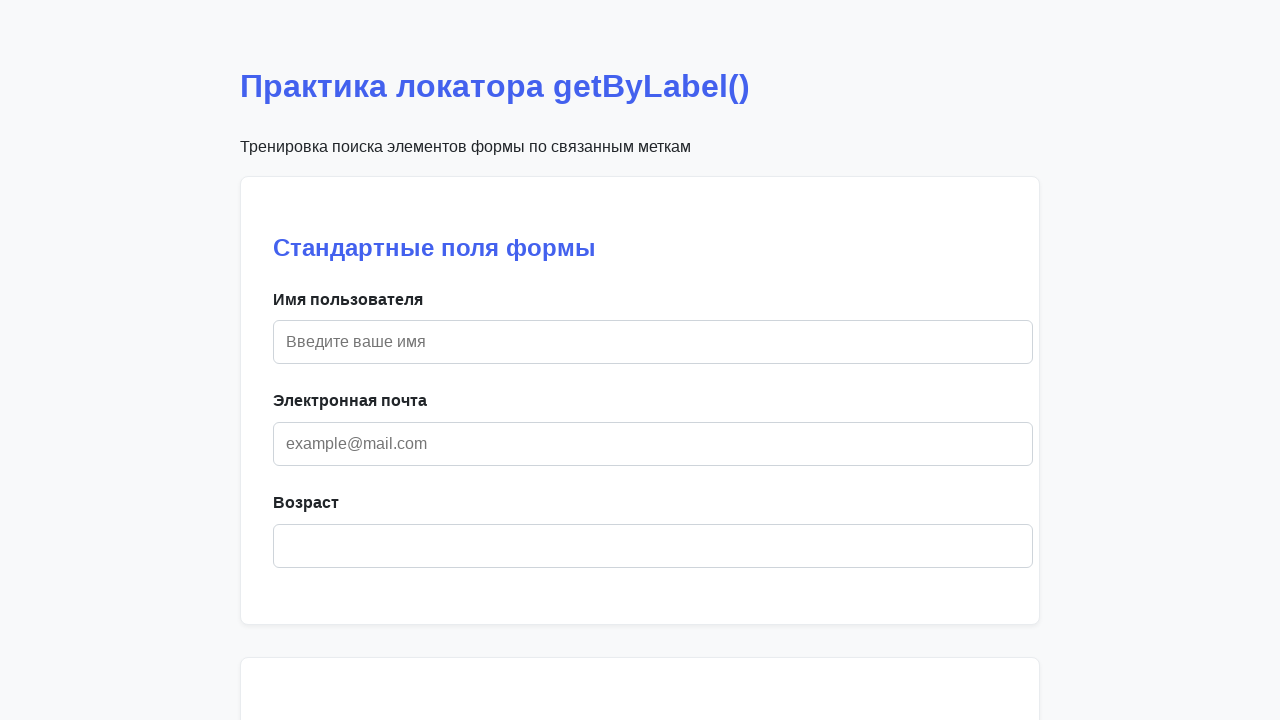

Located username text field by label 'Имя пользователя'
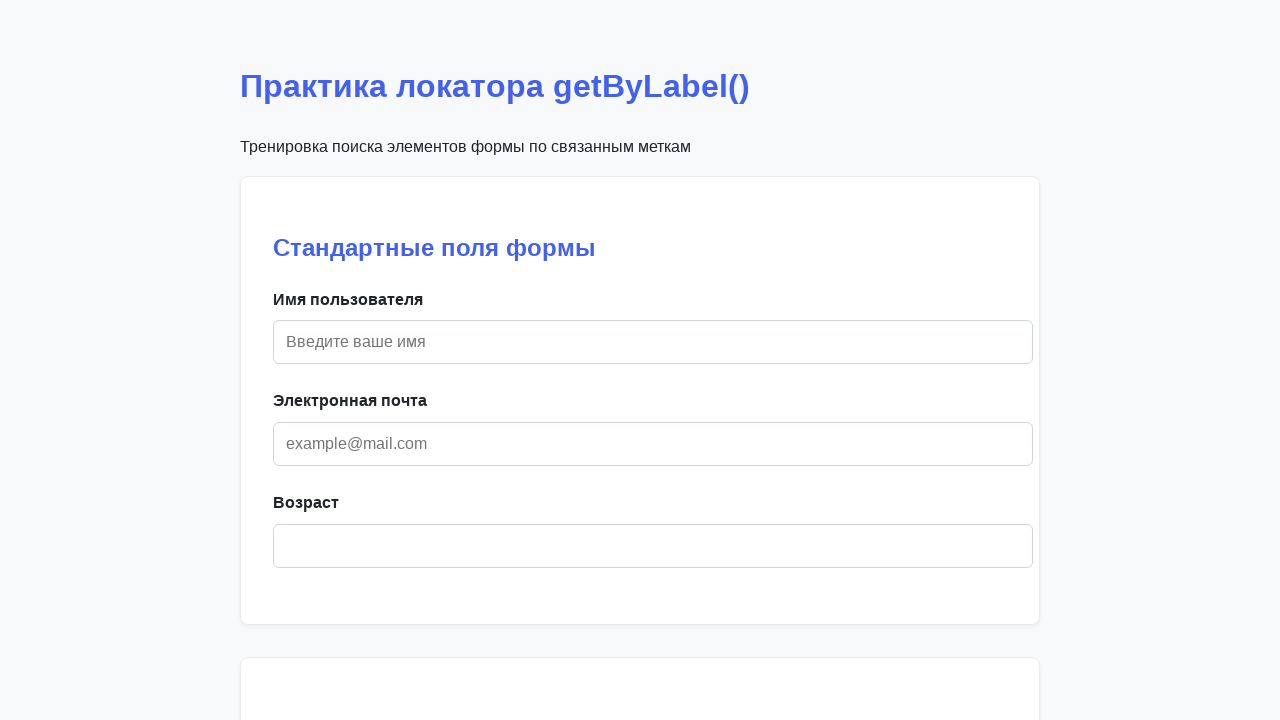

Filled username field with 'test_user' on internal:label="\u0418\u043c\u044f \u043f\u043e\u043b\u044c\u0437\u043e\u0432\u0
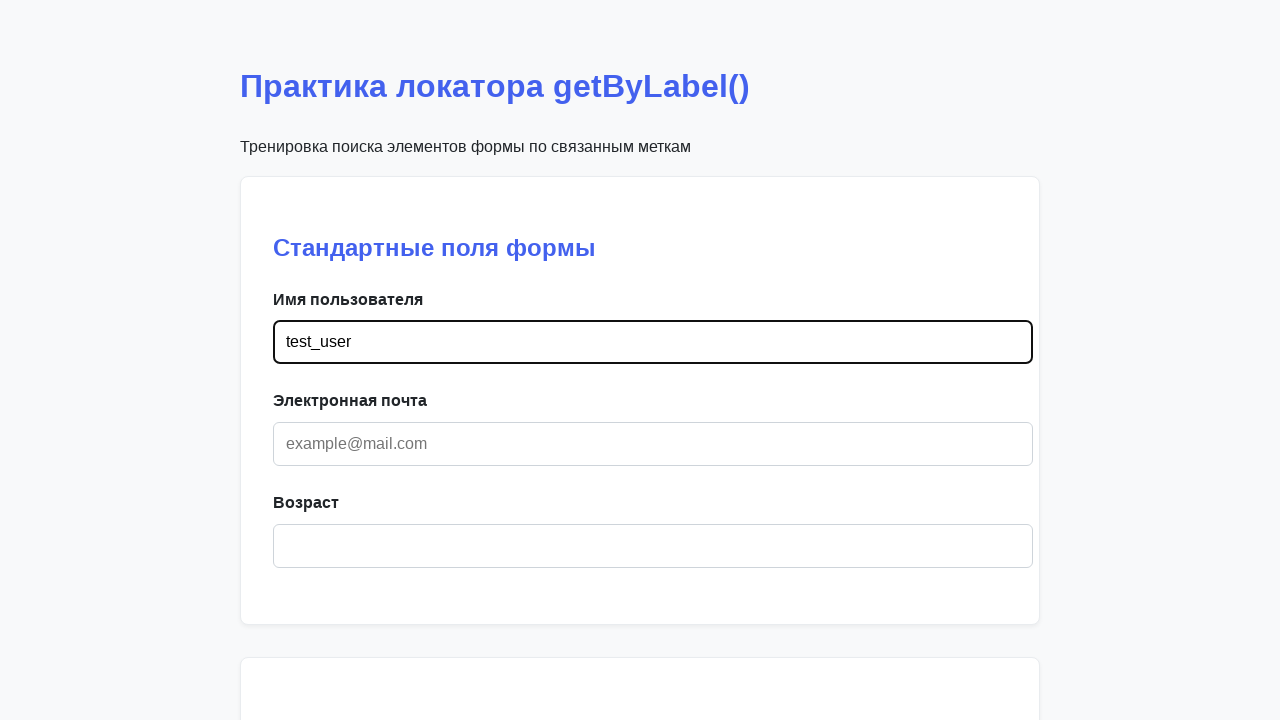

Verified username field contains 'test_user'
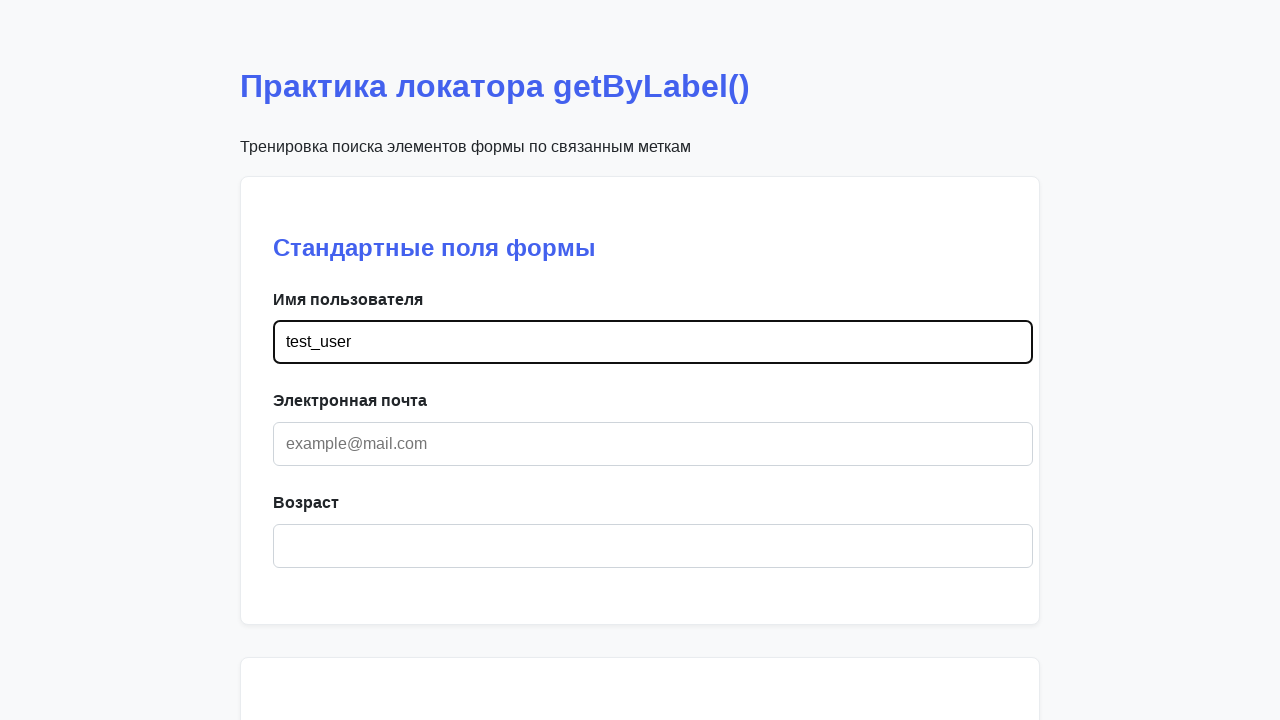

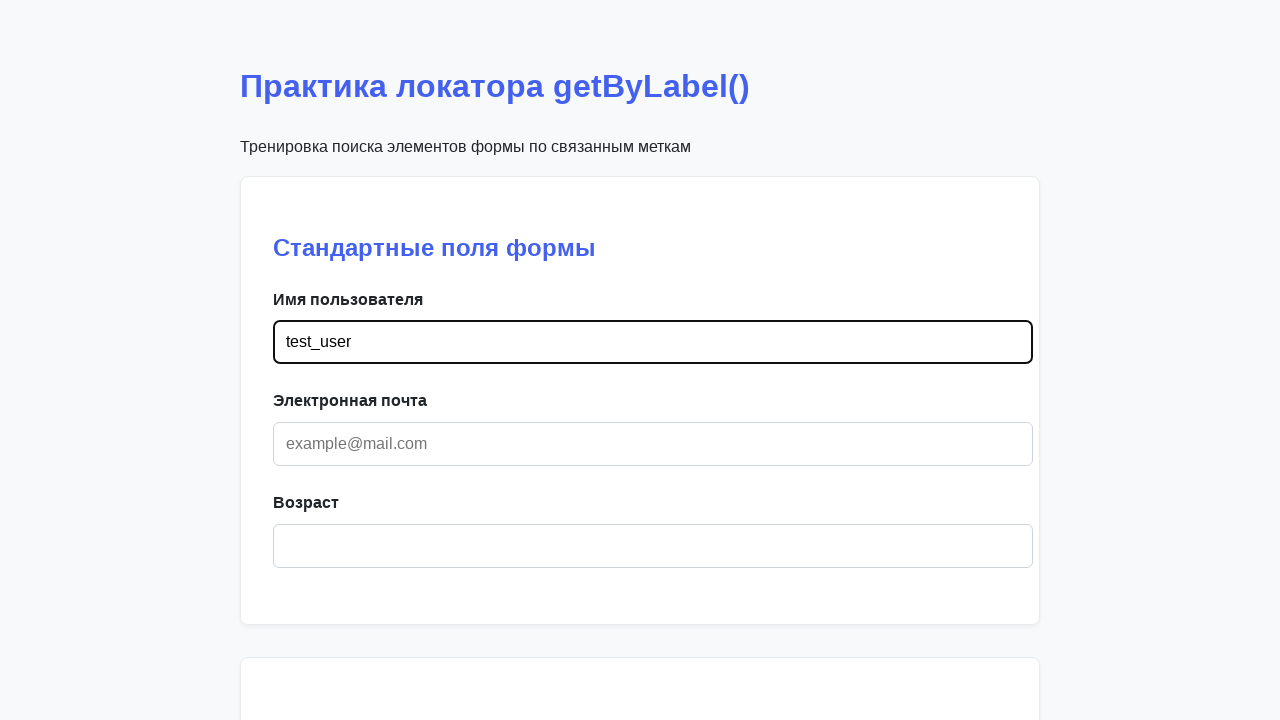